Tests text box form by filling in user information fields and submitting the form using JavaScript execution.

Starting URL: https://demoqa.com/

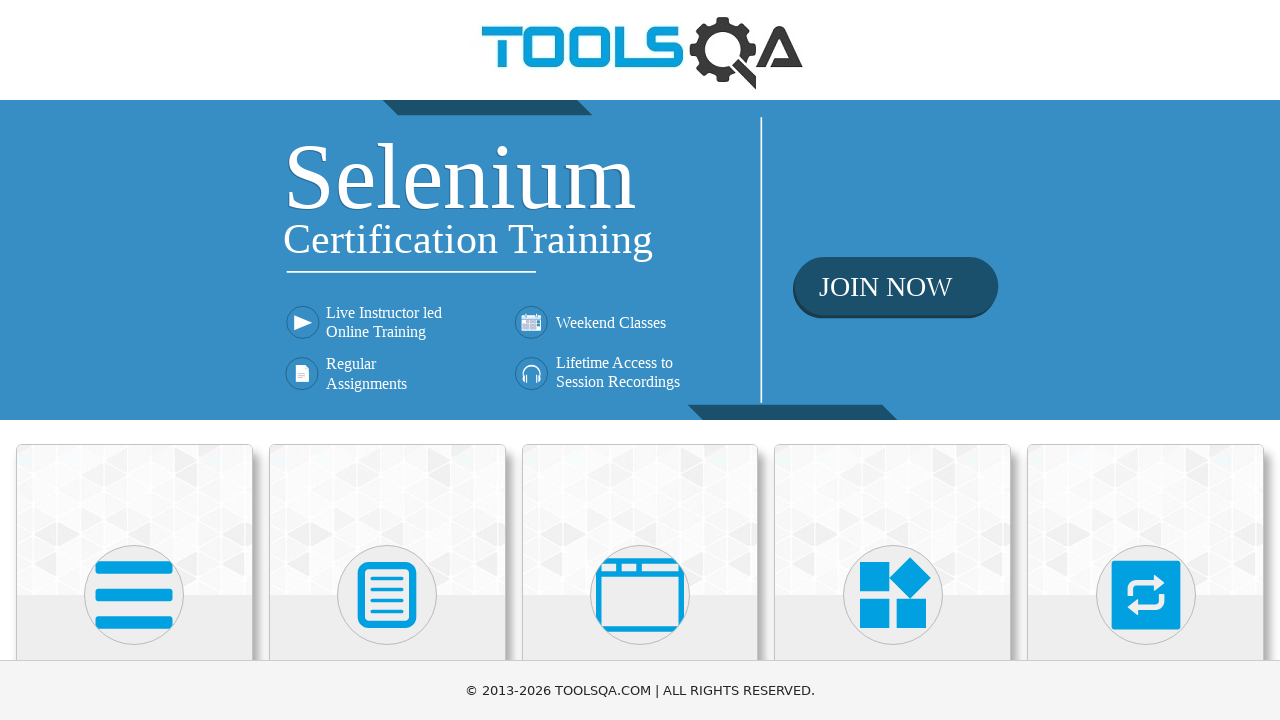

Clicked on Elements category at (134, 360) on xpath=//h5[contains(text(),'Elements')]
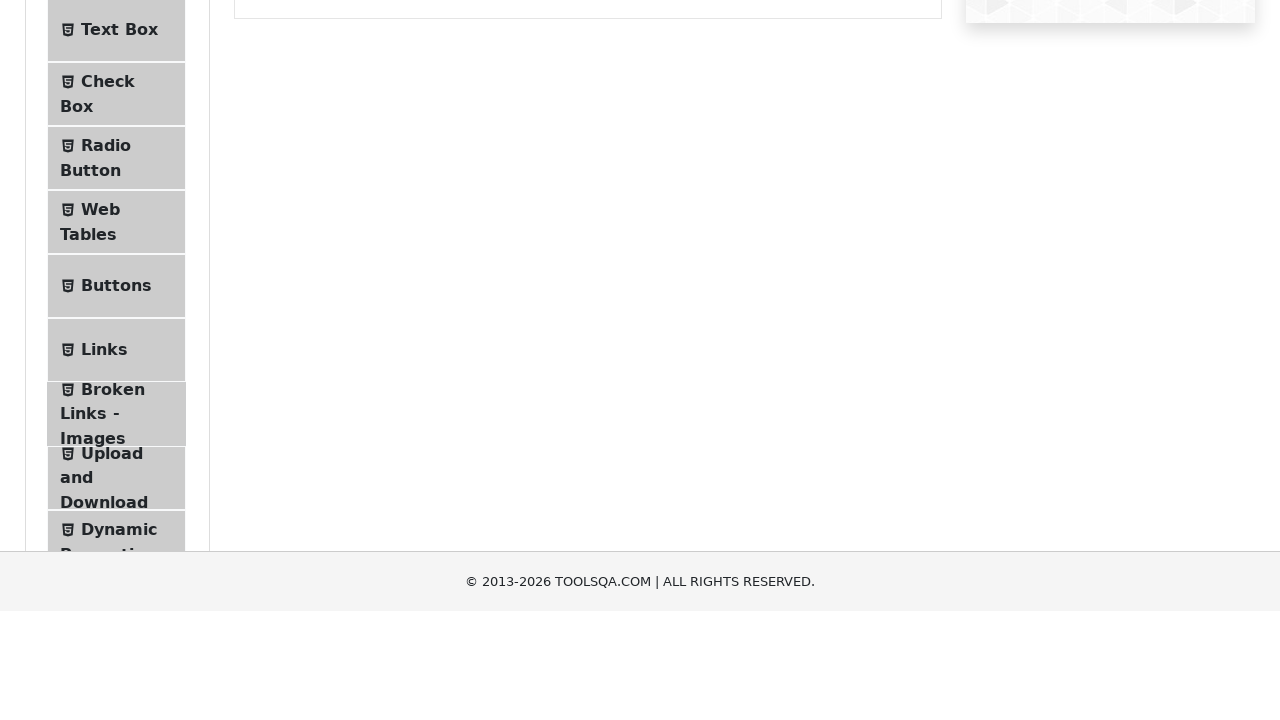

Clicked on Text Box menu item at (119, 261) on xpath=//span[@class='text' and contains(text(),'Text Box')]
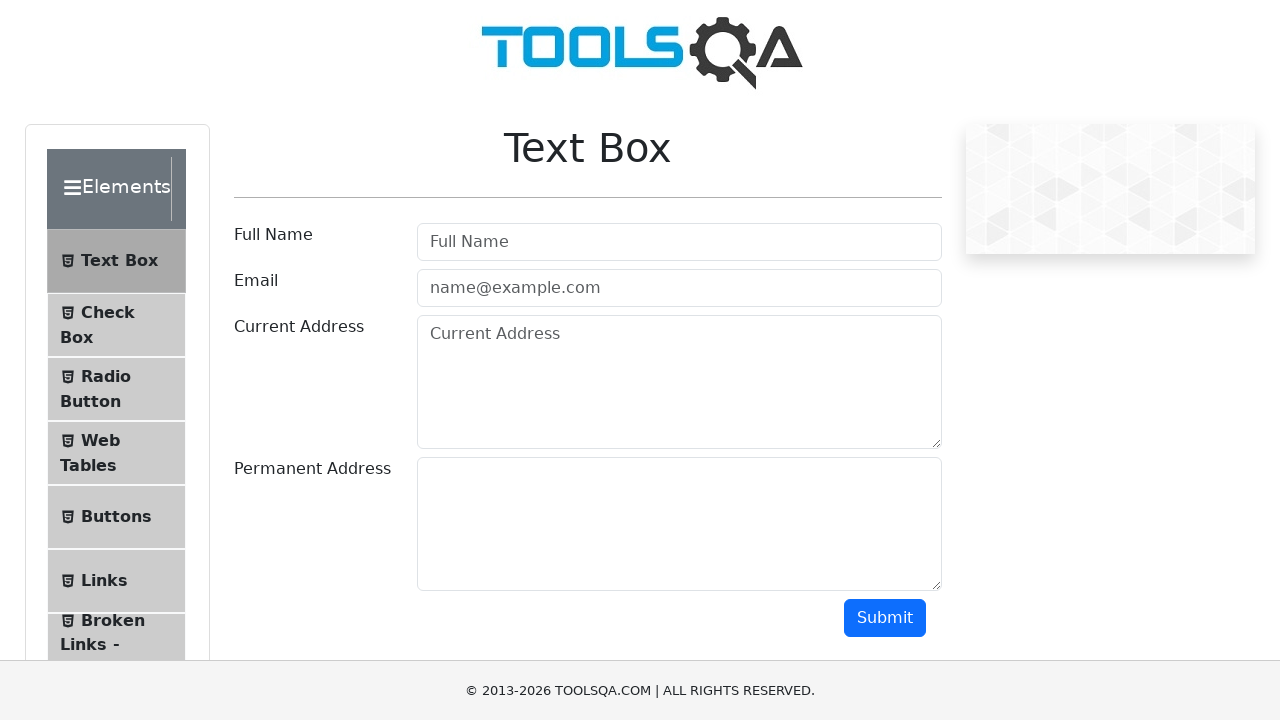

Filled userName field with 'JohnDoe' using JavaScript
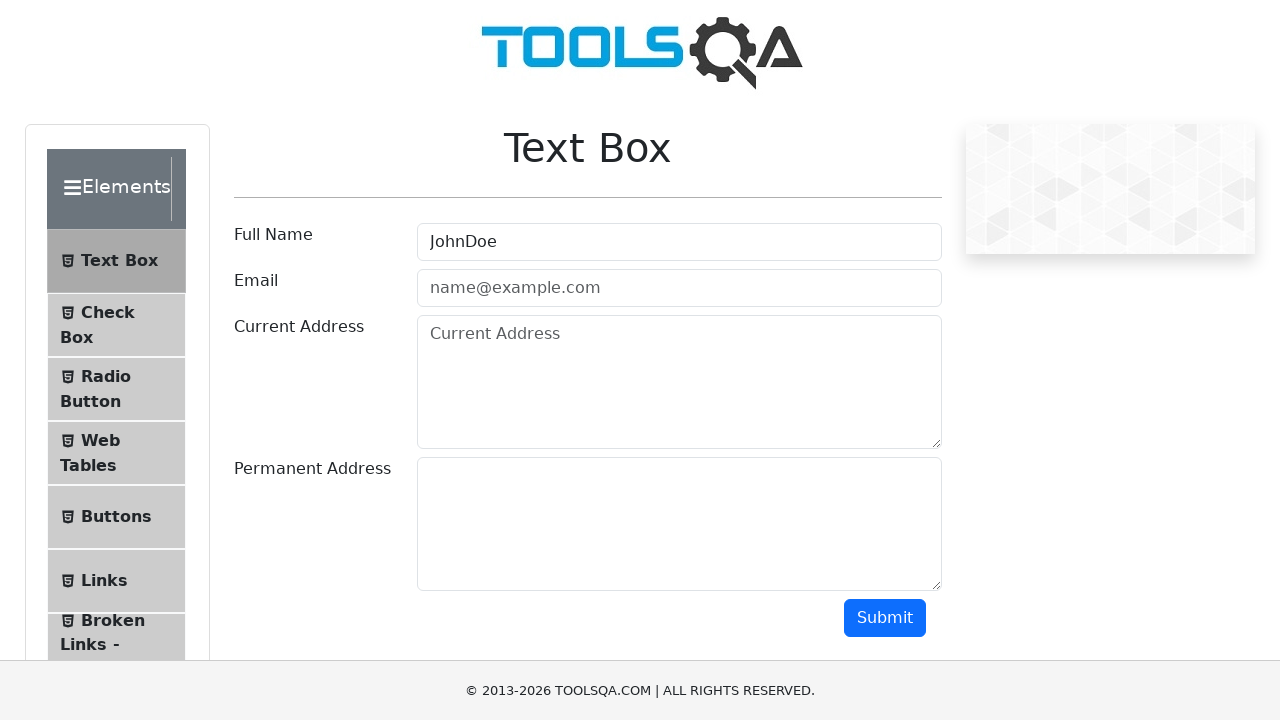

Filled userEmail field with 'johndoe@example.com' using JavaScript
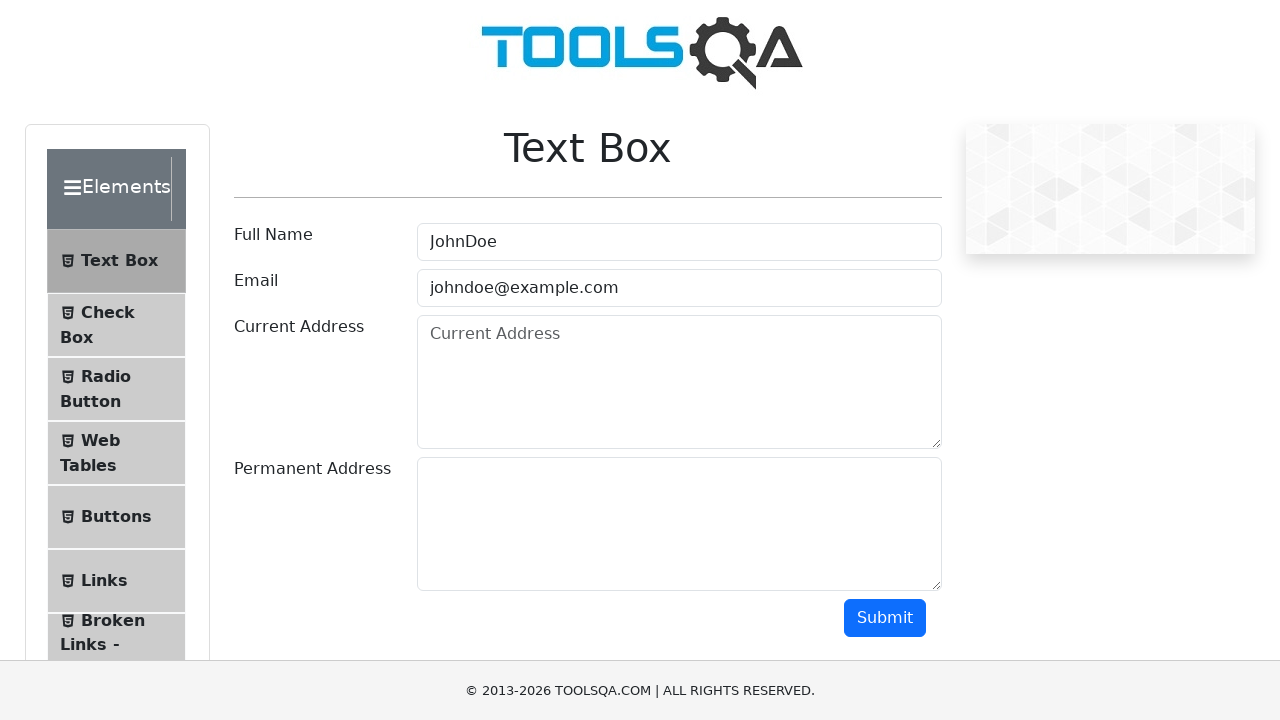

Filled currentAddress field with '123 Main Street, New York' using JavaScript
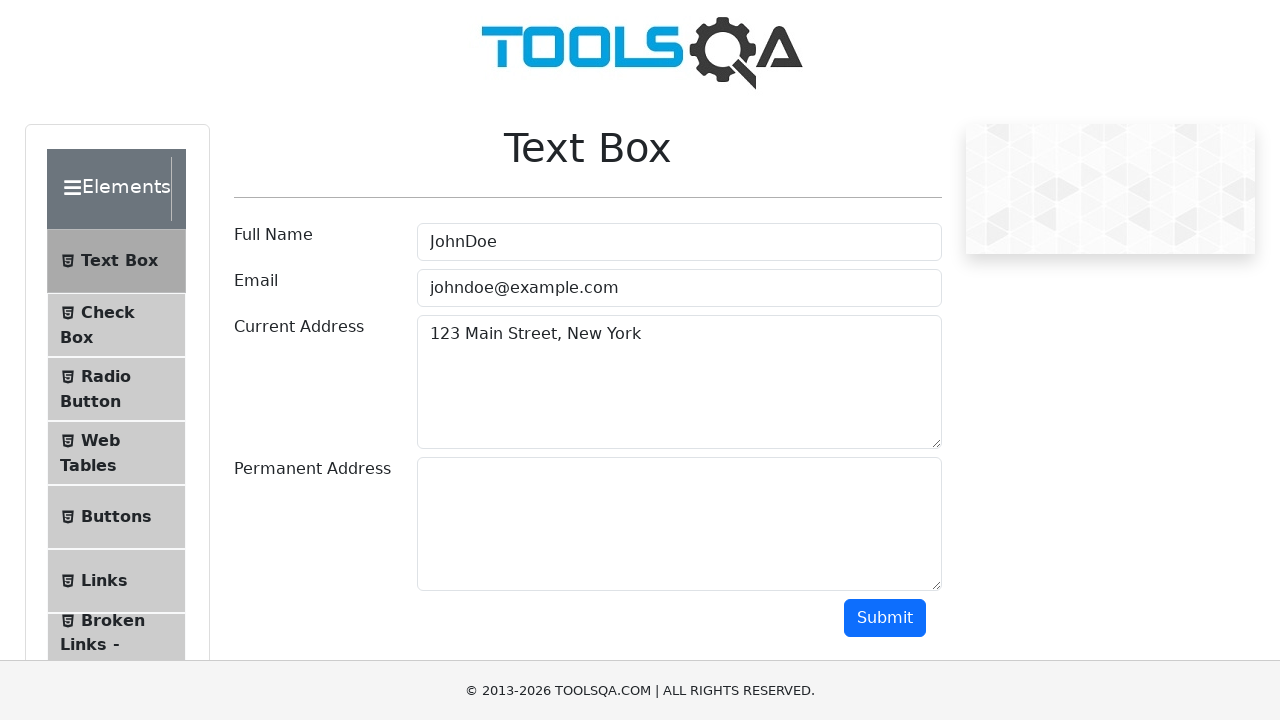

Filled permanentAddress field with '456 Oak Avenue, Los Angeles' using JavaScript
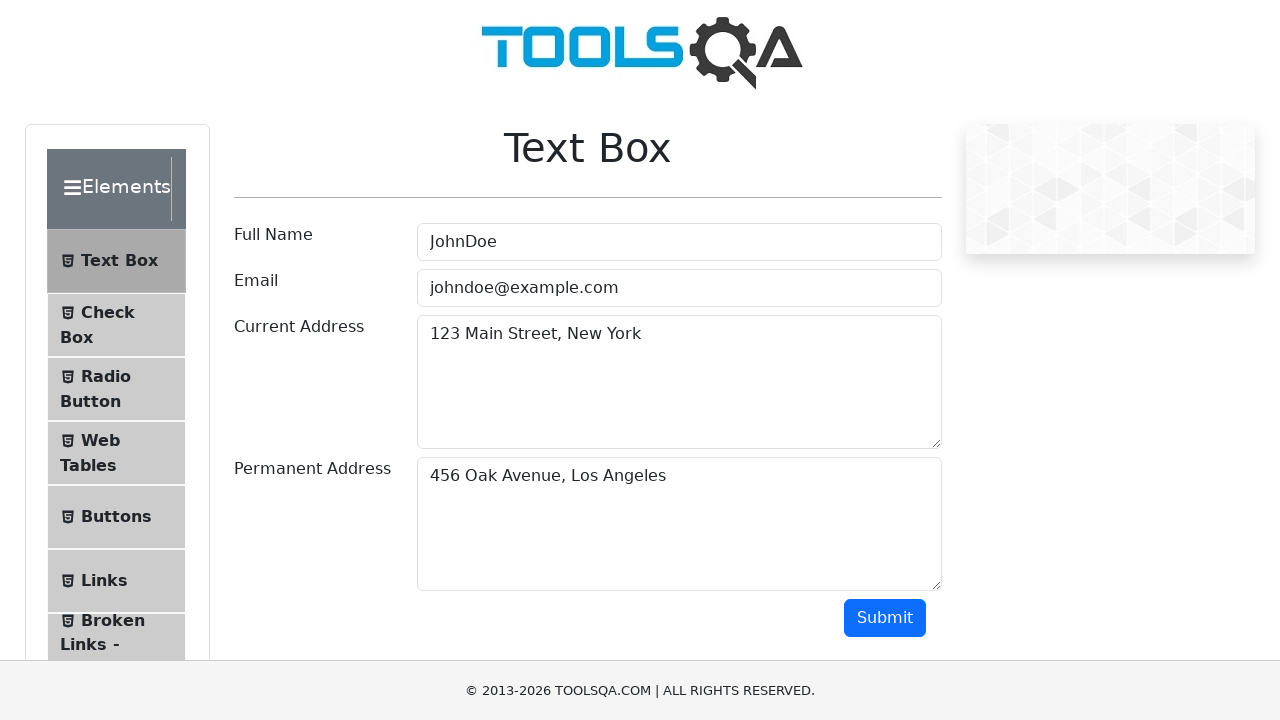

Clicked submit button using JavaScript
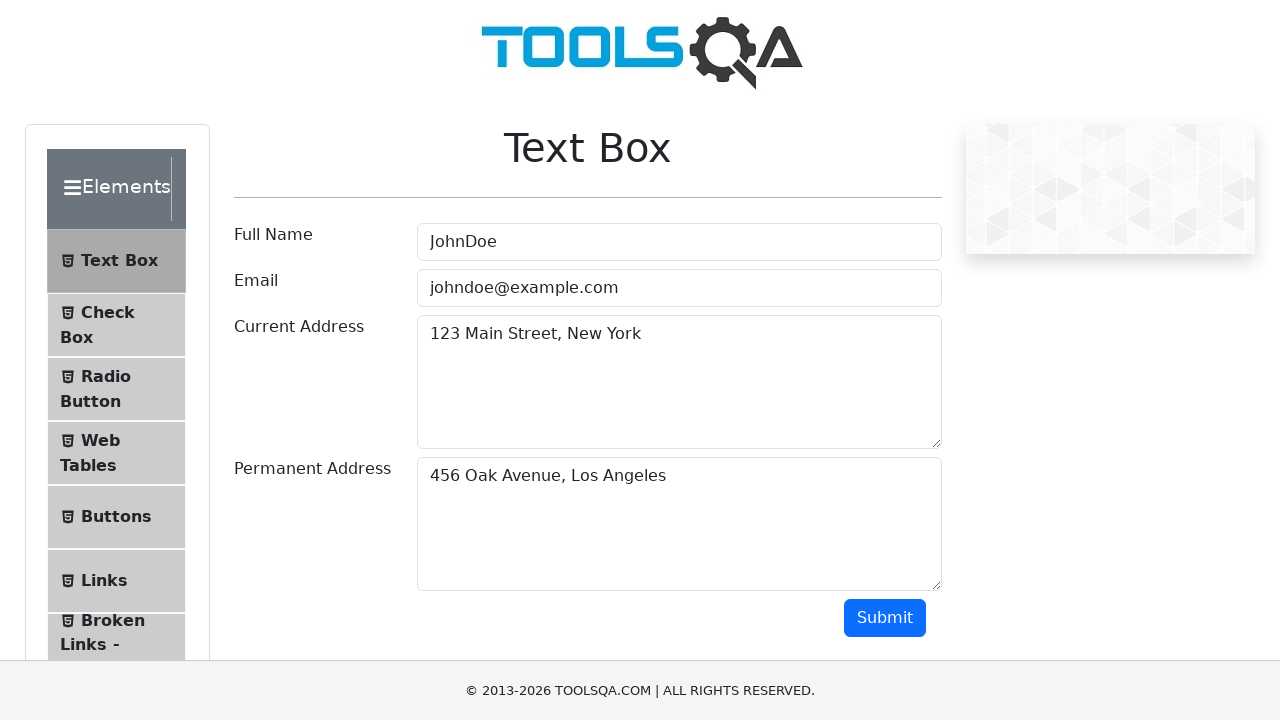

Form output appeared on the page
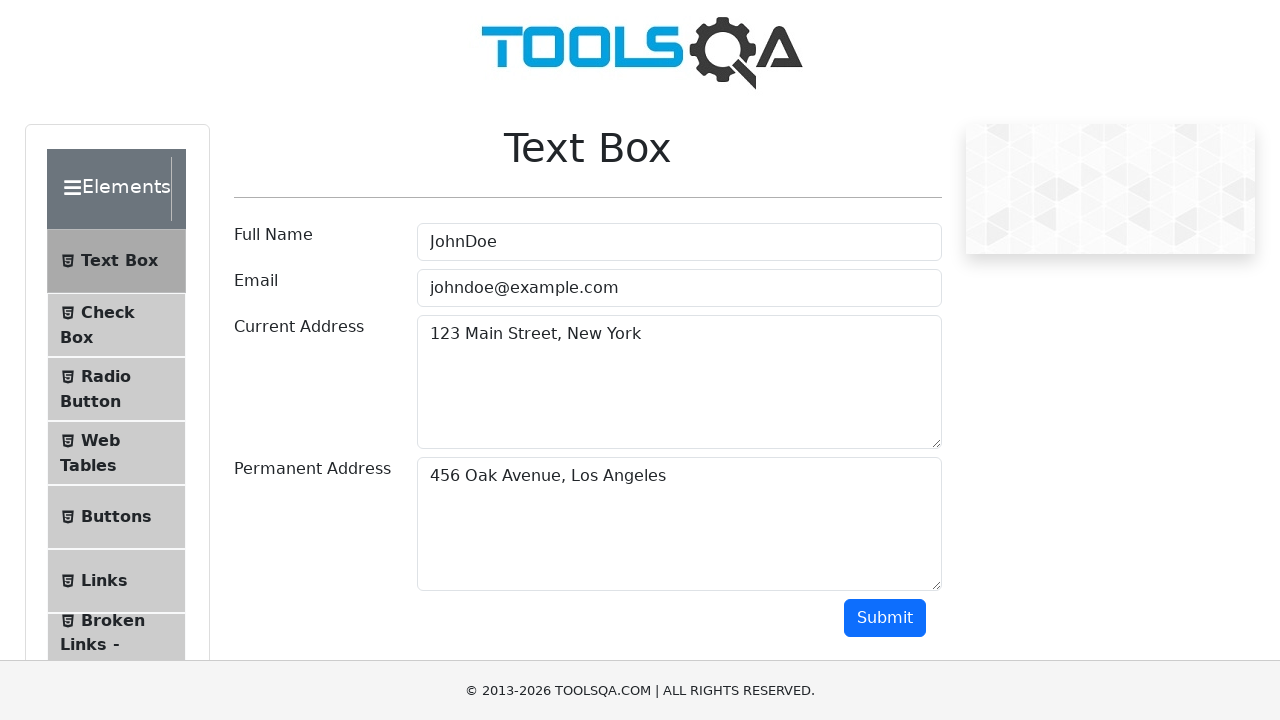

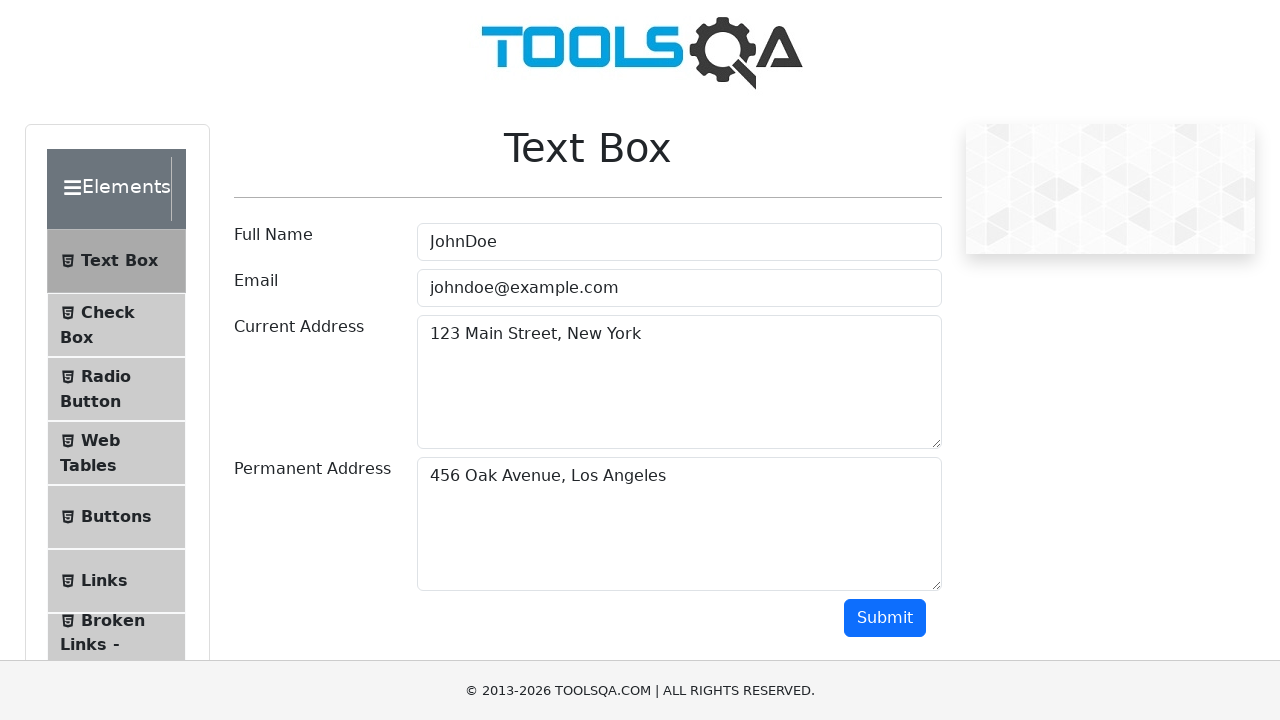